Tests browser window handling functionality by navigating to a demo page and iterating through all open window handles to verify window switching capabilities

Starting URL: https://demo.automationtesting.in/Windows.html

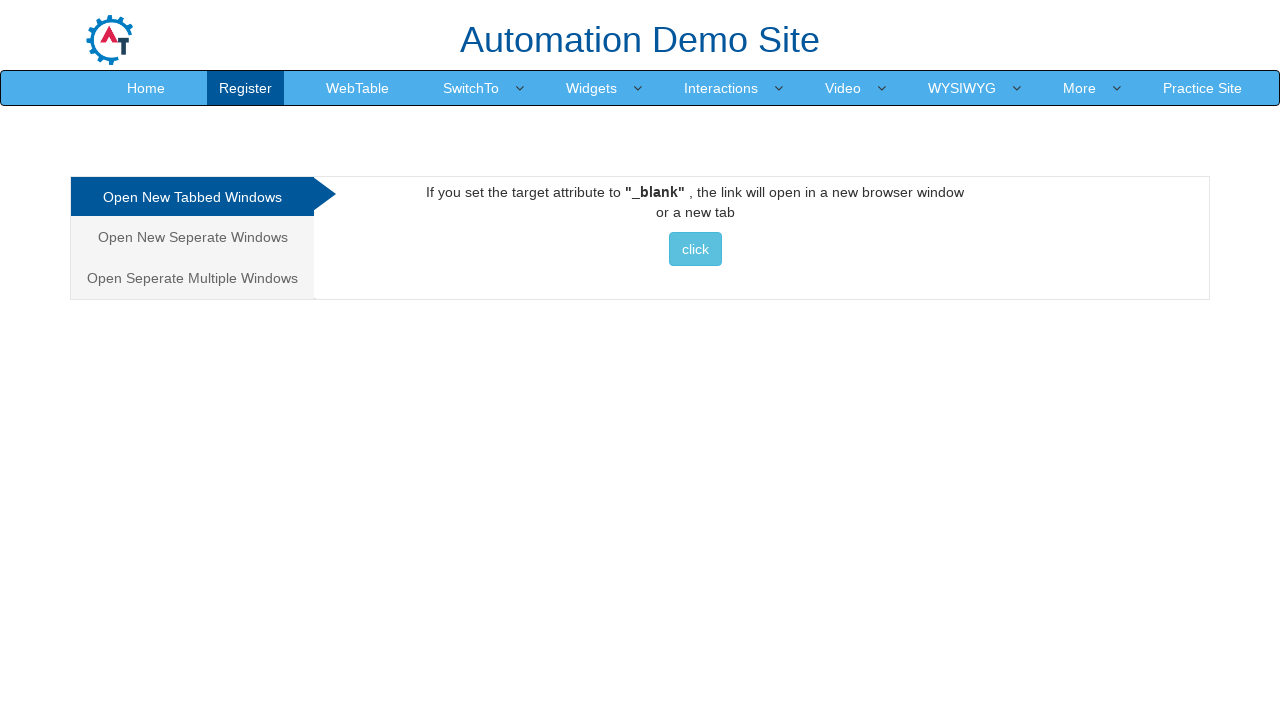

Stored initial page/window context
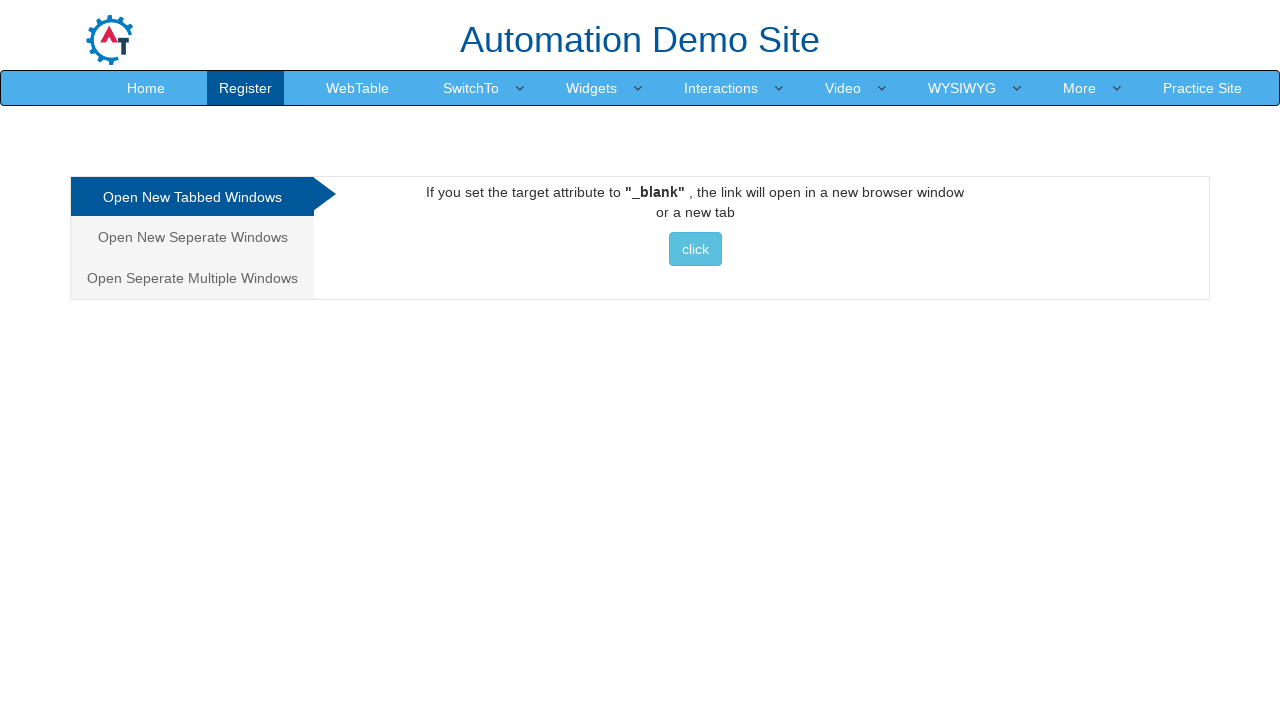

Waited for page to load (domcontentloaded)
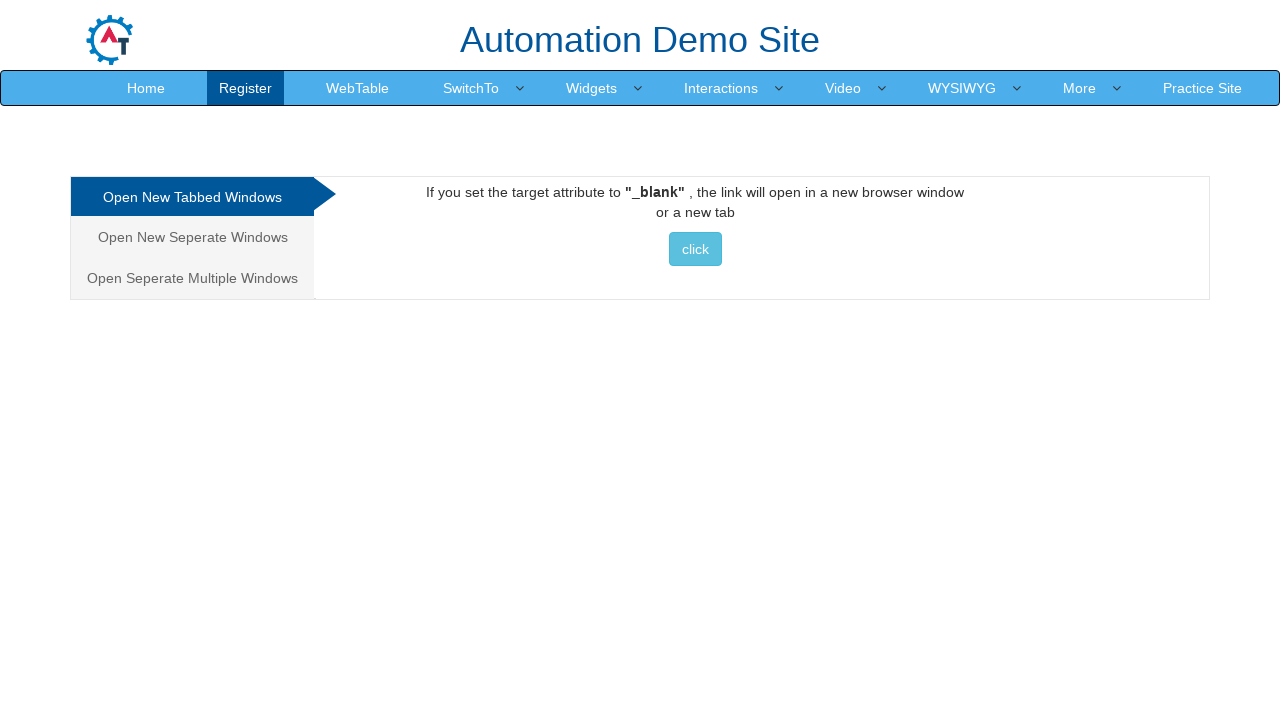

Clicked 'Click' button to open a new window at (695, 249) on button:has-text('Click')
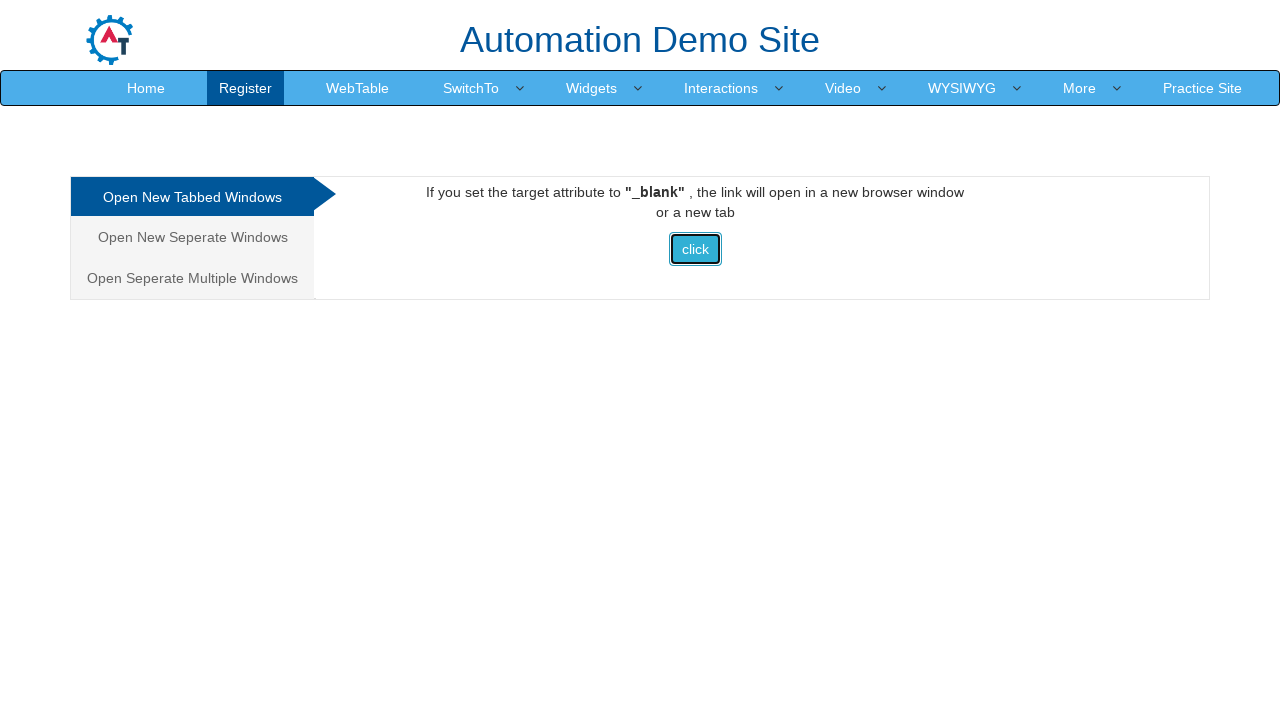

Waited 2 seconds for new window to open
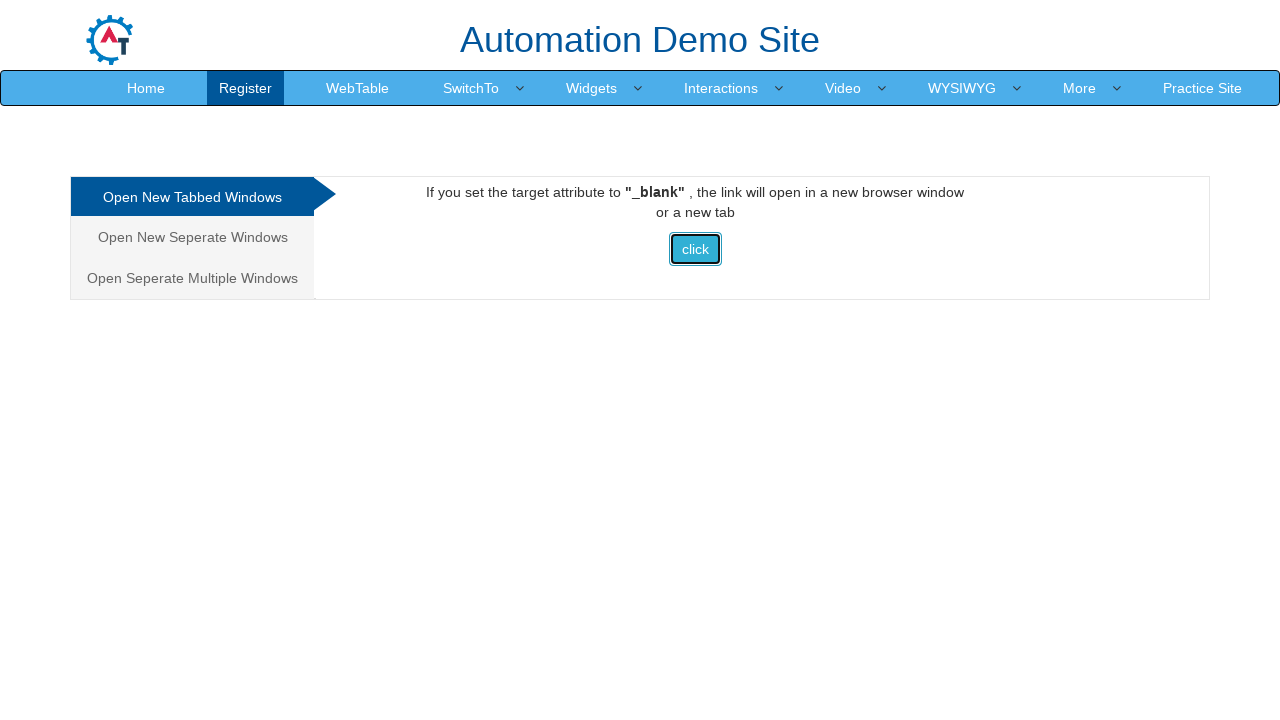

Retrieved all open pages/windows - total count: 2
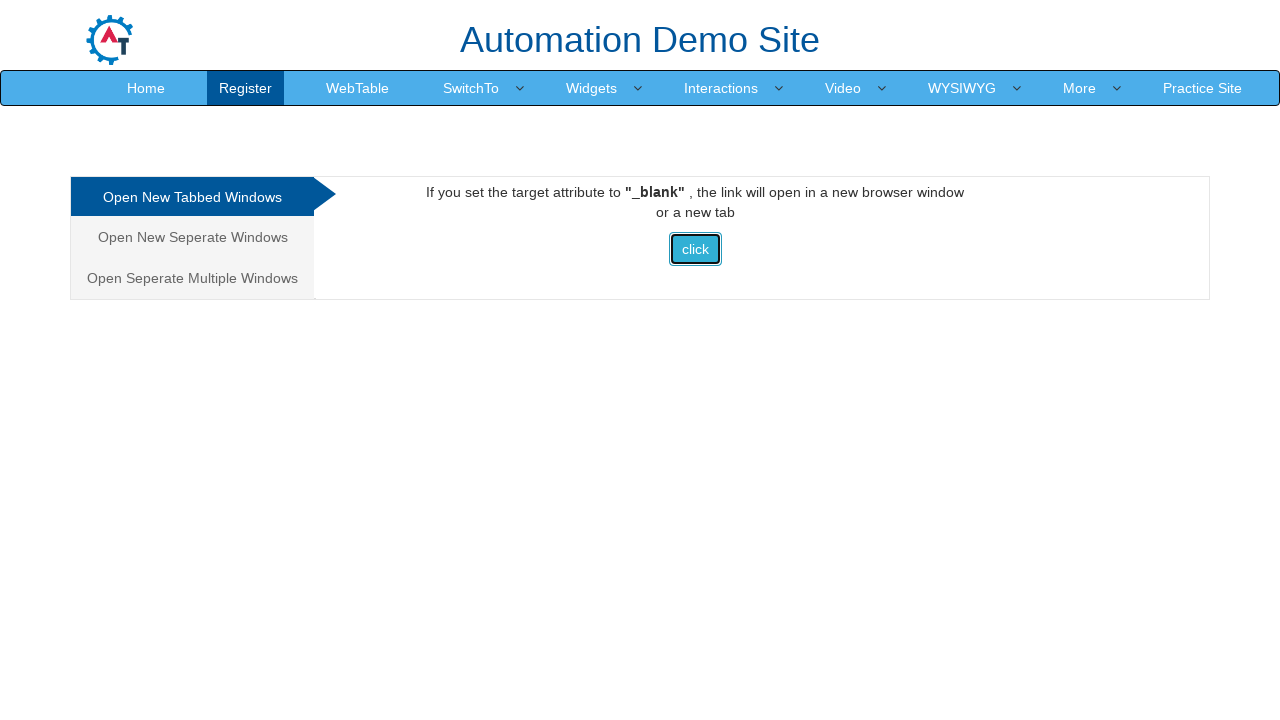

Brought a window to the front
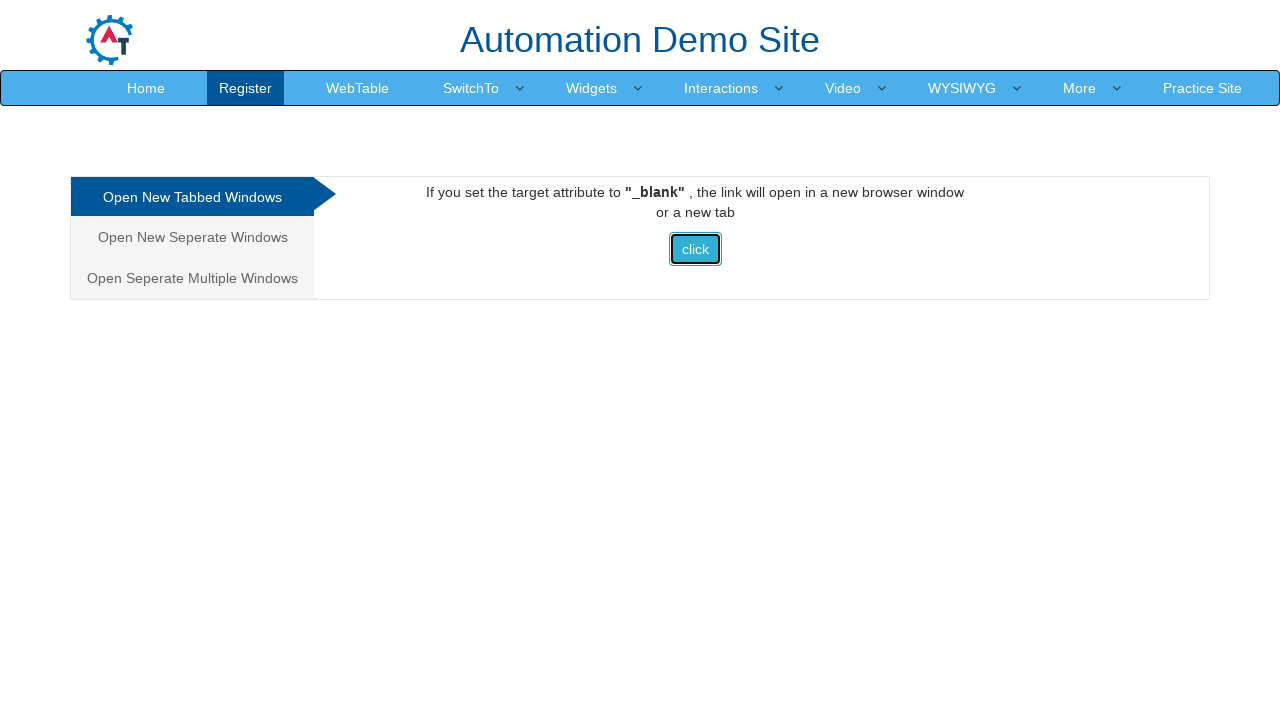

Waited for window to load (domcontentloaded)
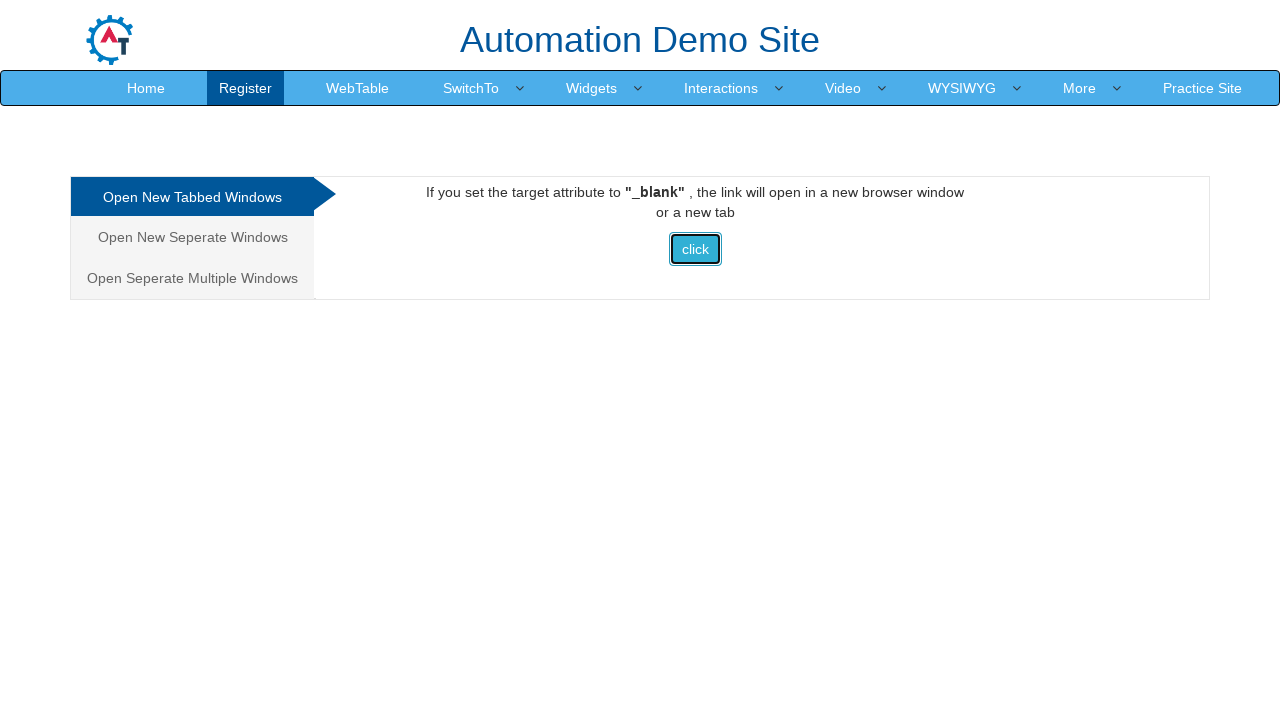

Brought a window to the front
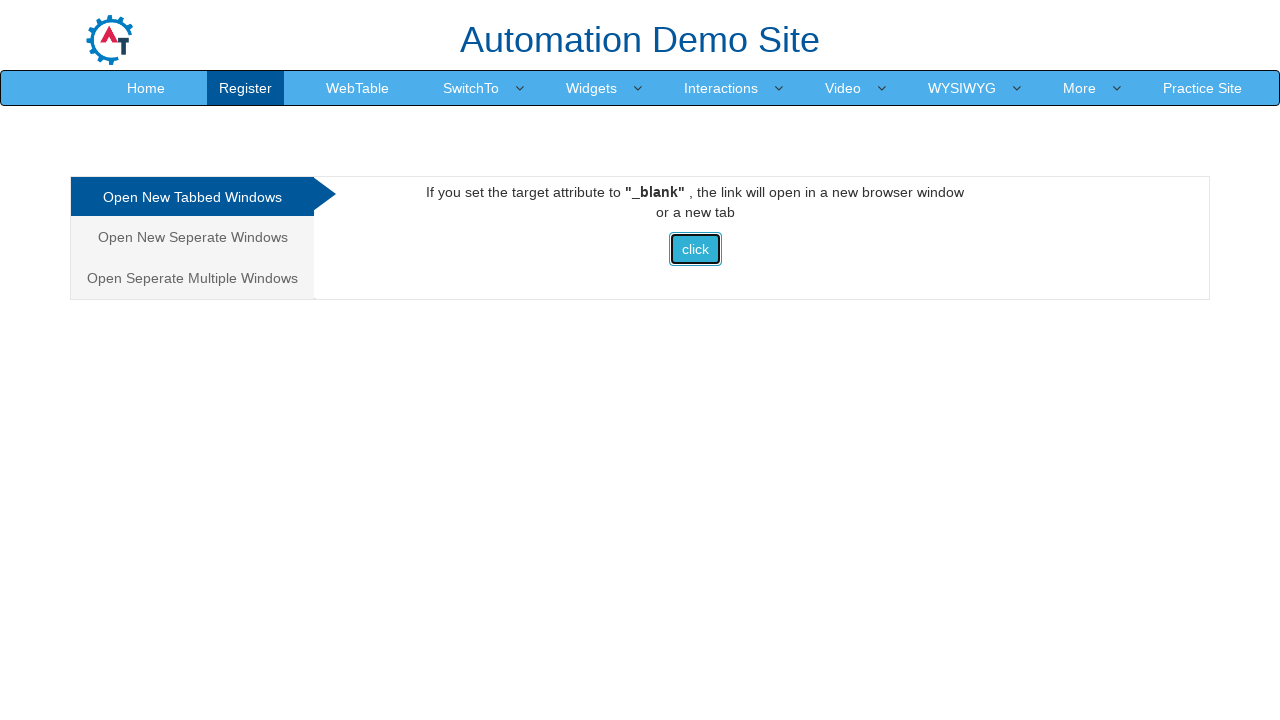

Waited for window to load (domcontentloaded)
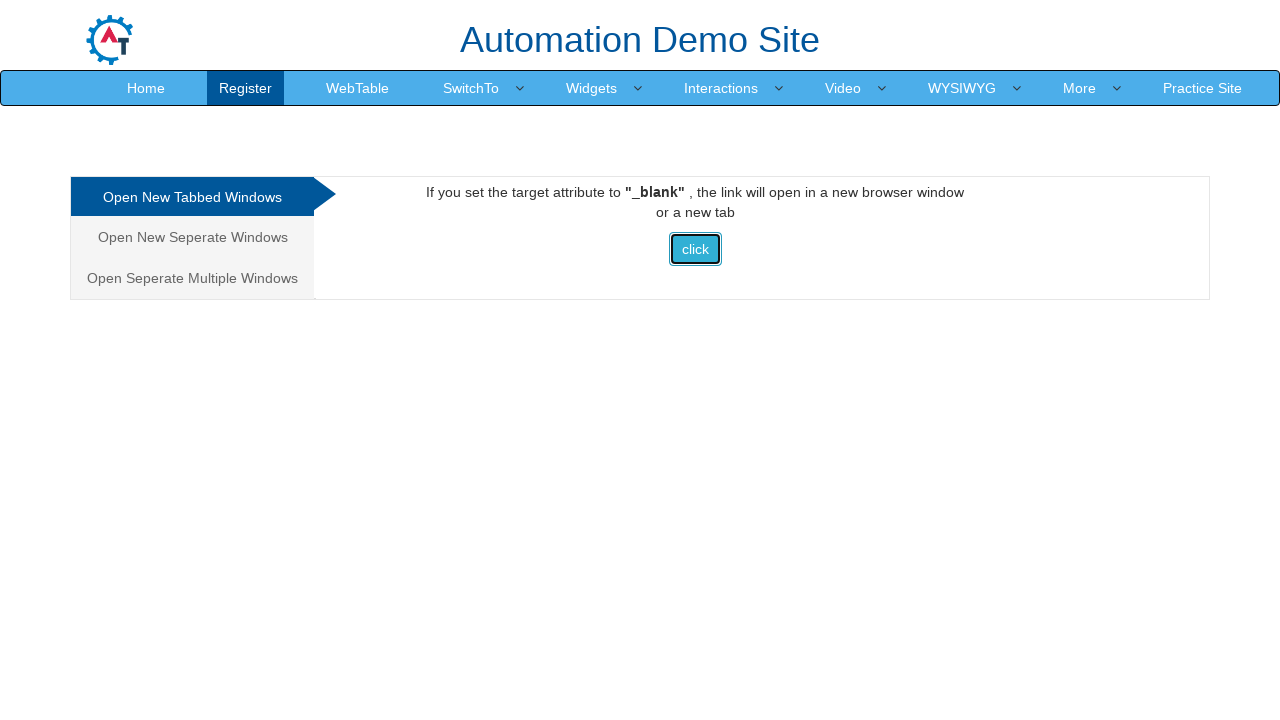

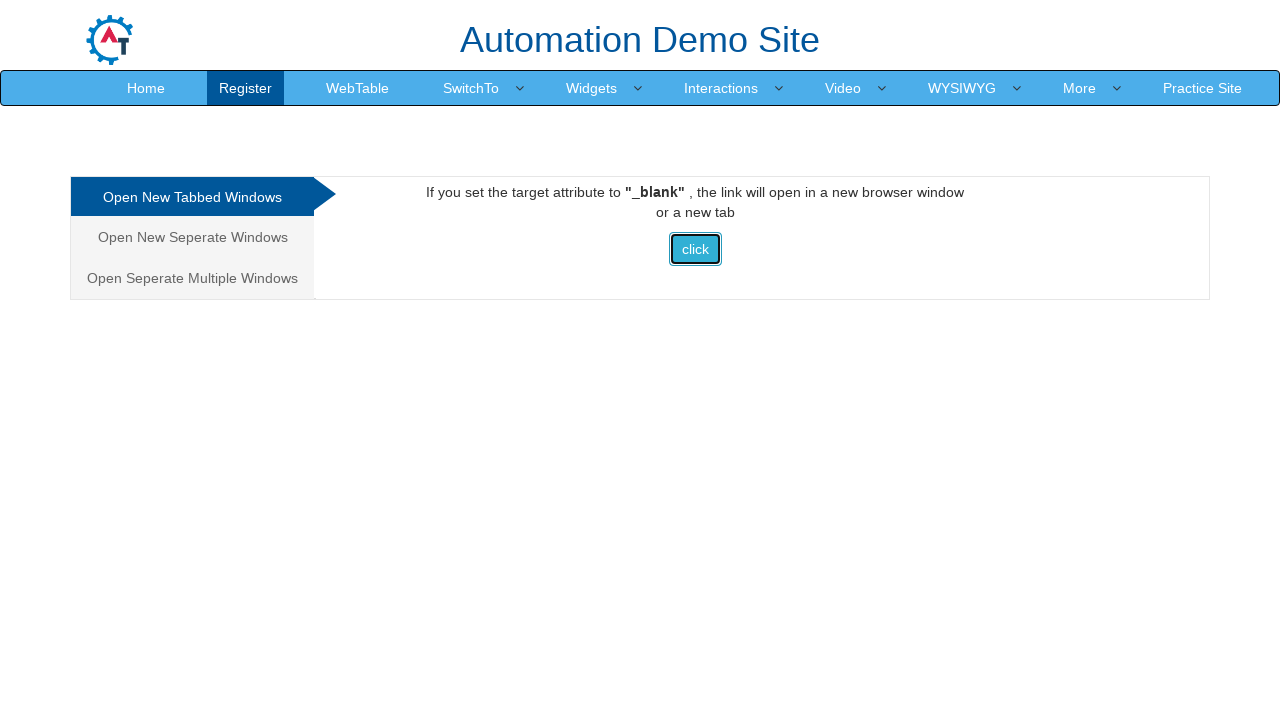